Tests various alert popup interactions including accepting/dismissing simple alerts, confirmation dialogs, and prompt alerts with text input

Starting URL: https://demo.automationtesting.in/Alerts.html

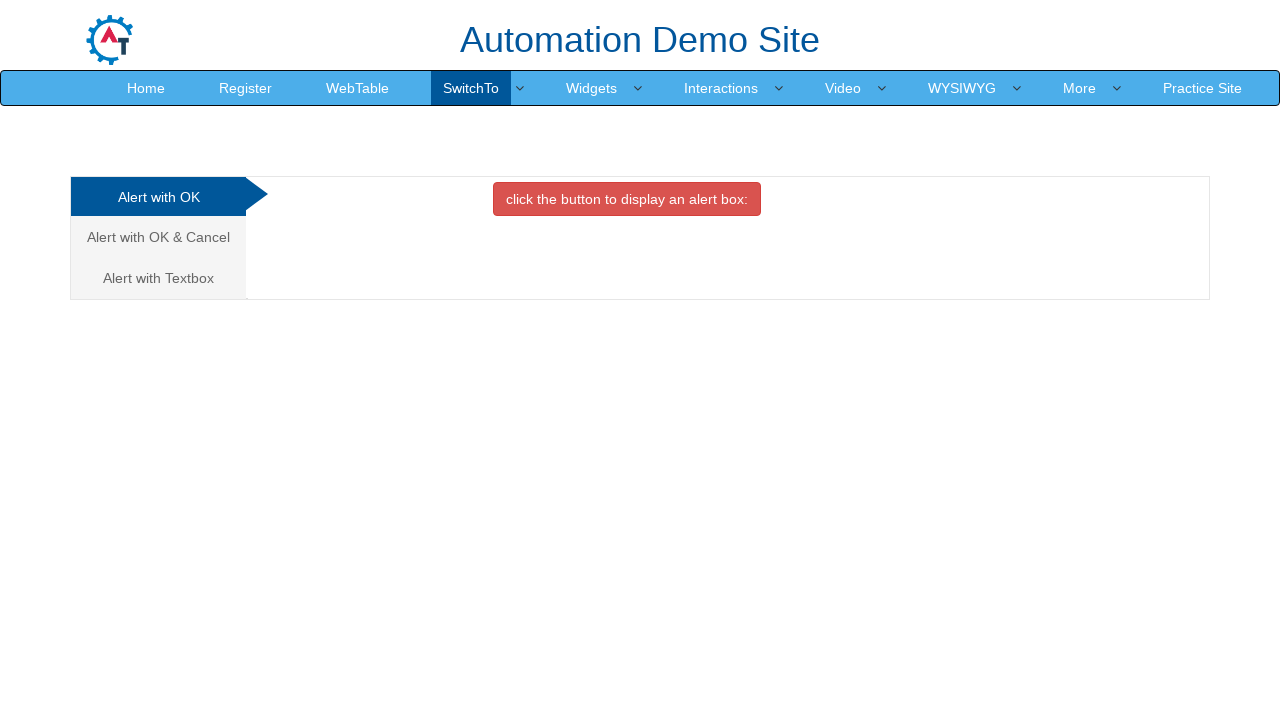

Clicked button to trigger simple alert at (627, 199) on button.btn.btn-danger
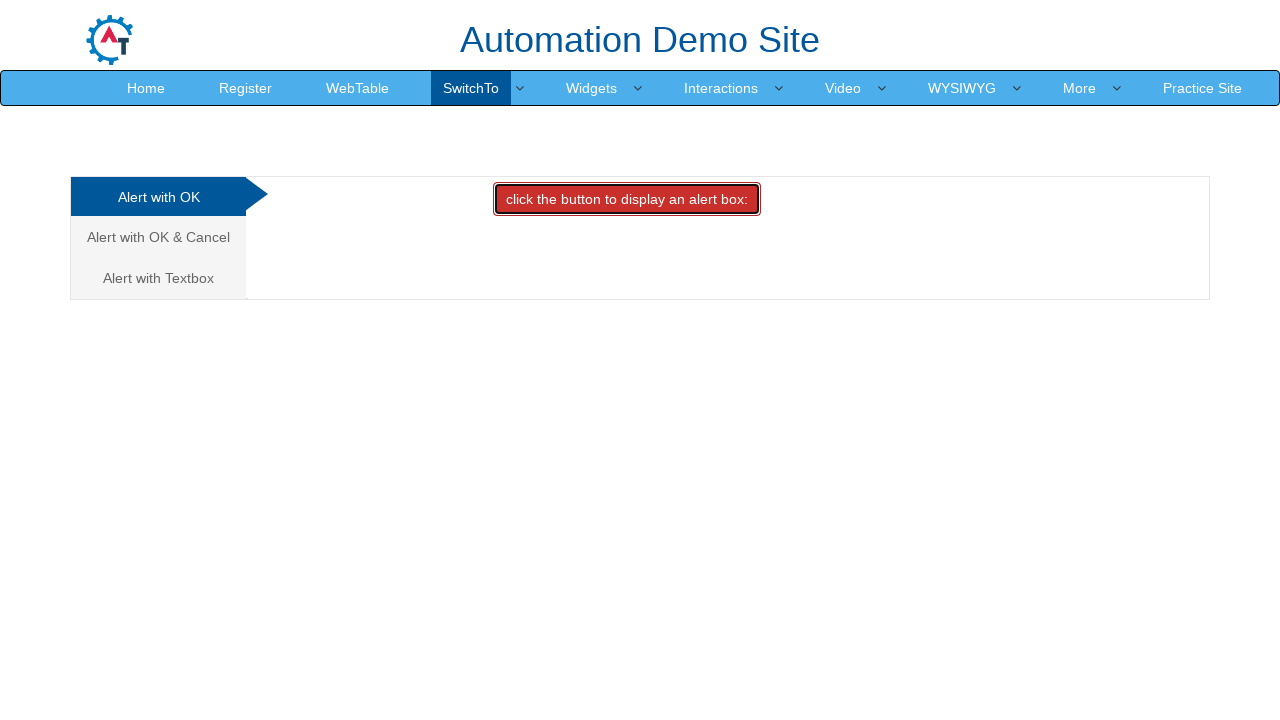

Waited 1000ms for alert to appear
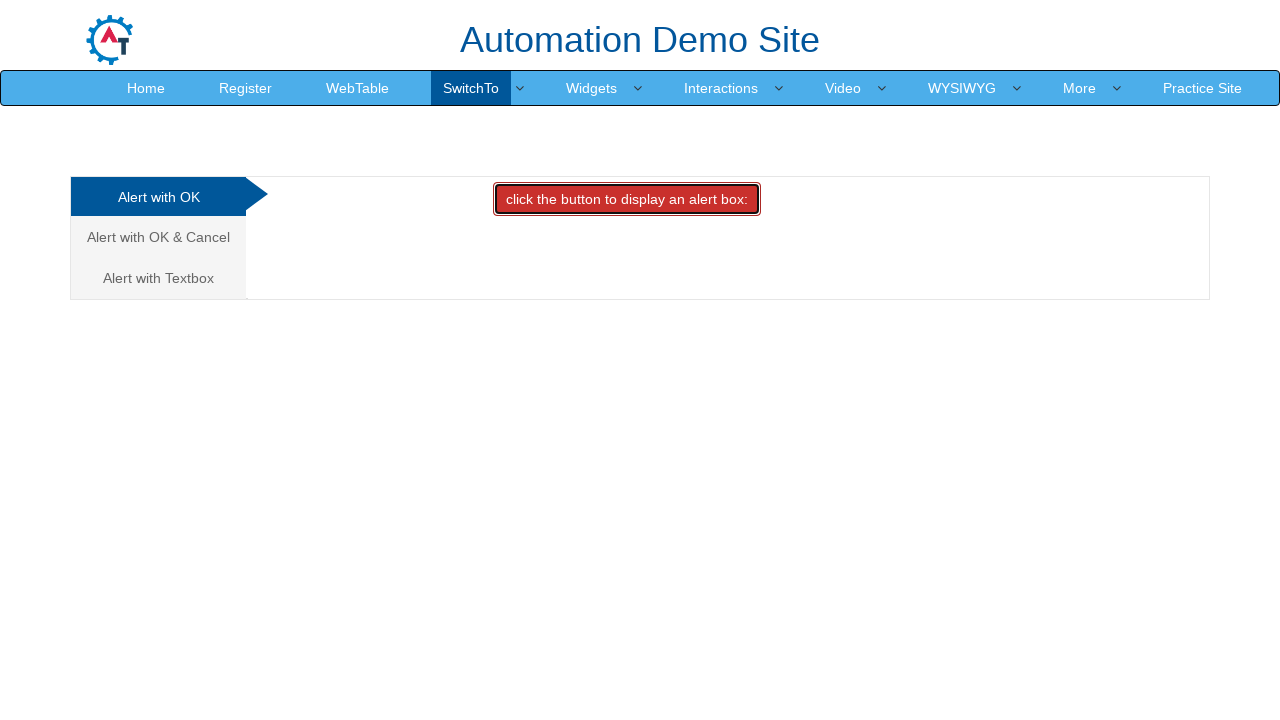

Registered dialog handler to accept alerts
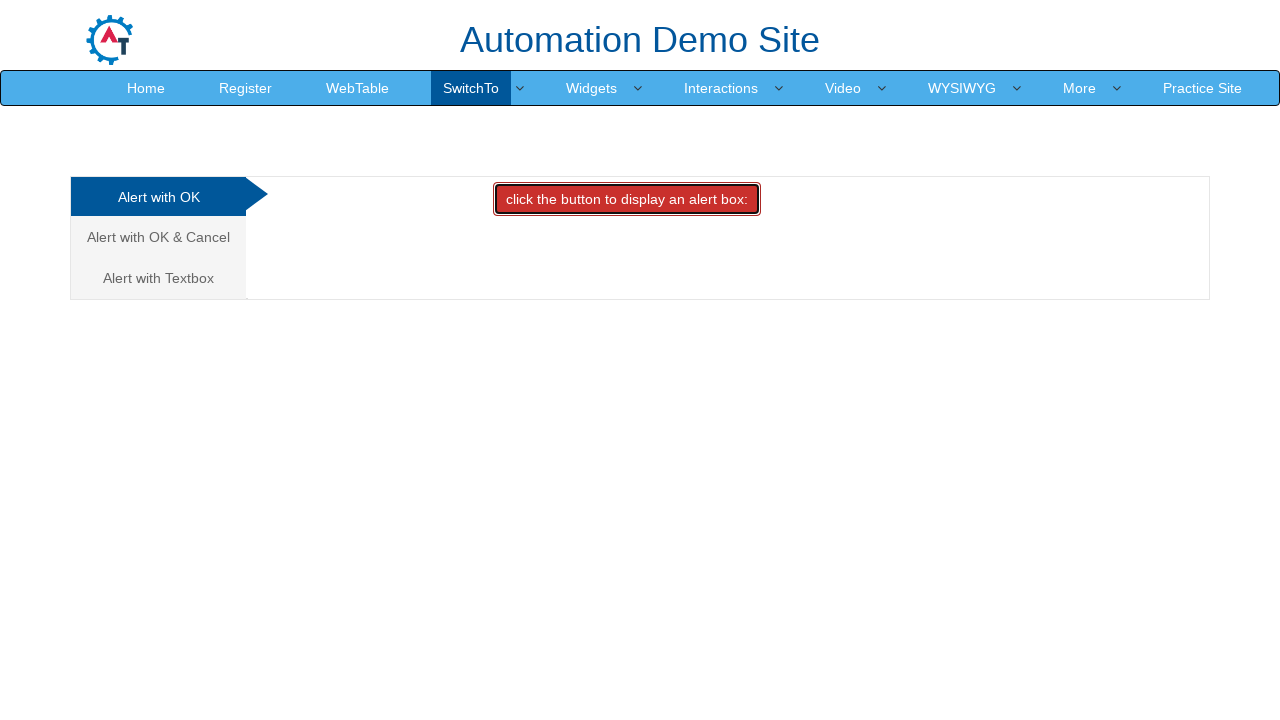

Clicked button to trigger alert and accepted it with registered handler at (627, 199) on button.btn.btn-danger
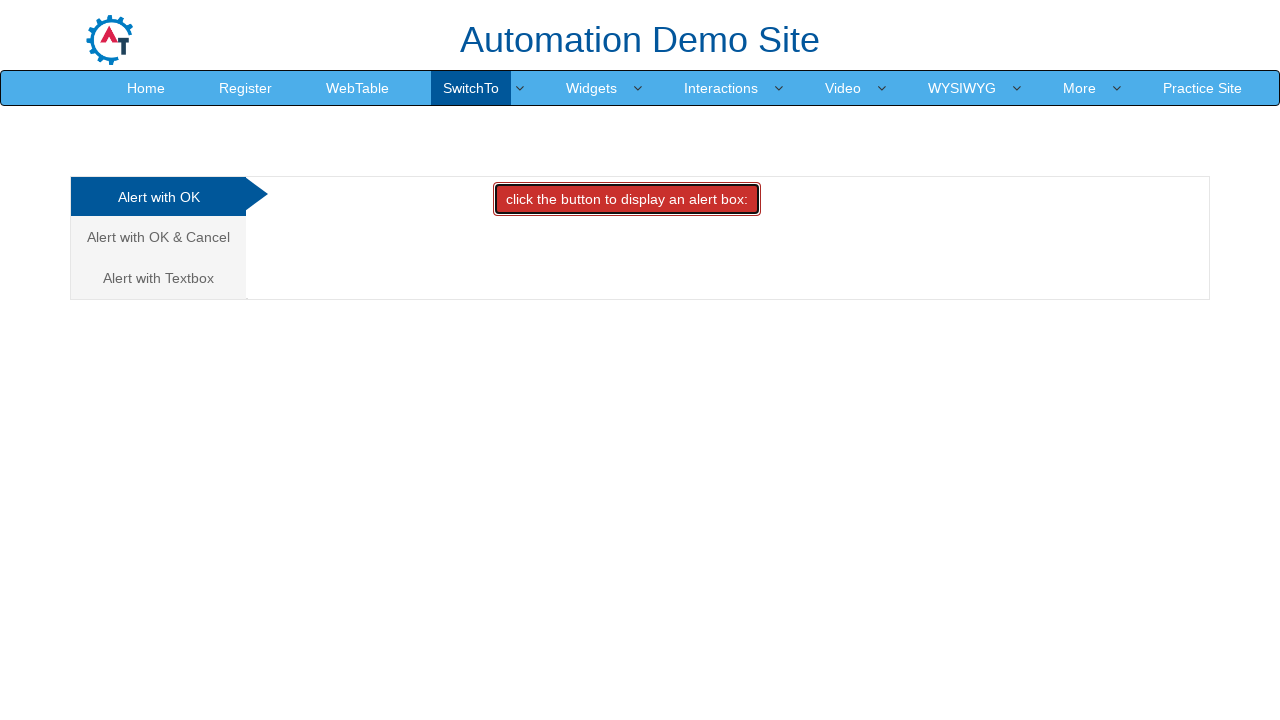

Navigated to 'Alert with OK & Cancel' section at (158, 237) on a:text('Alert with OK & Cancel')
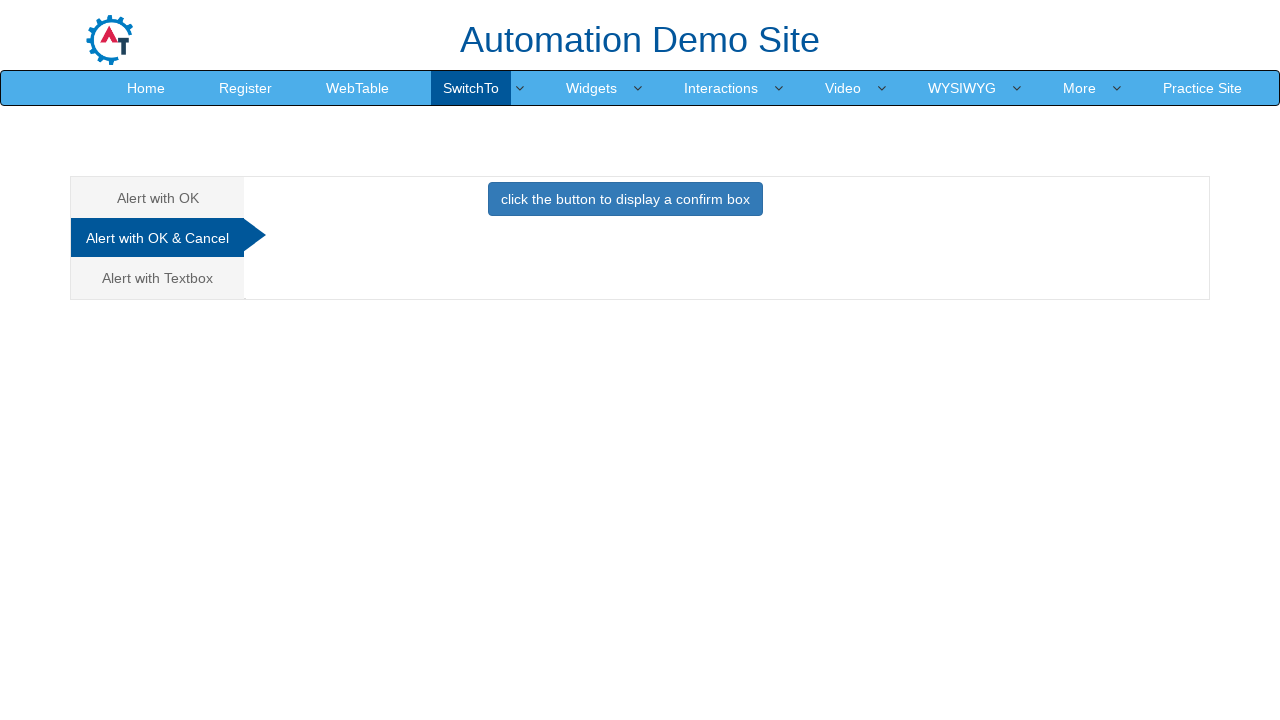

Clicked button to trigger confirmation alert at (625, 199) on button.btn.btn-primary
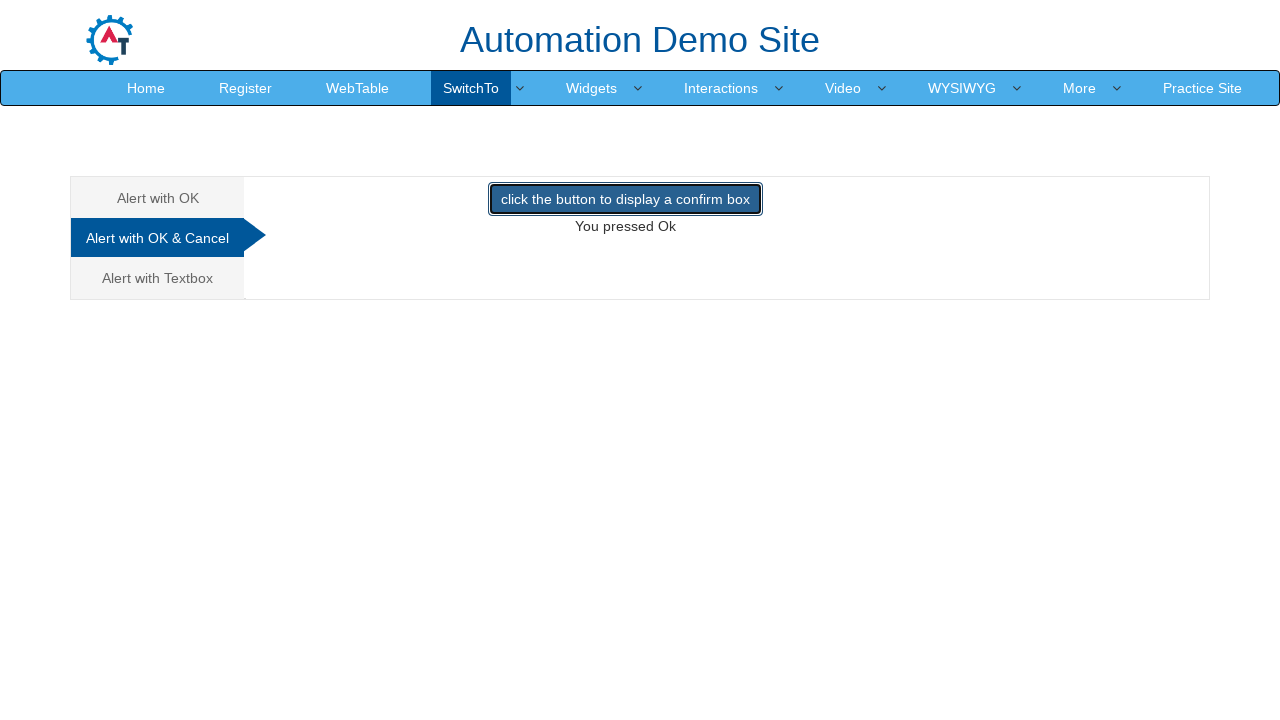

Waited 1000ms for confirmation alert to be handled
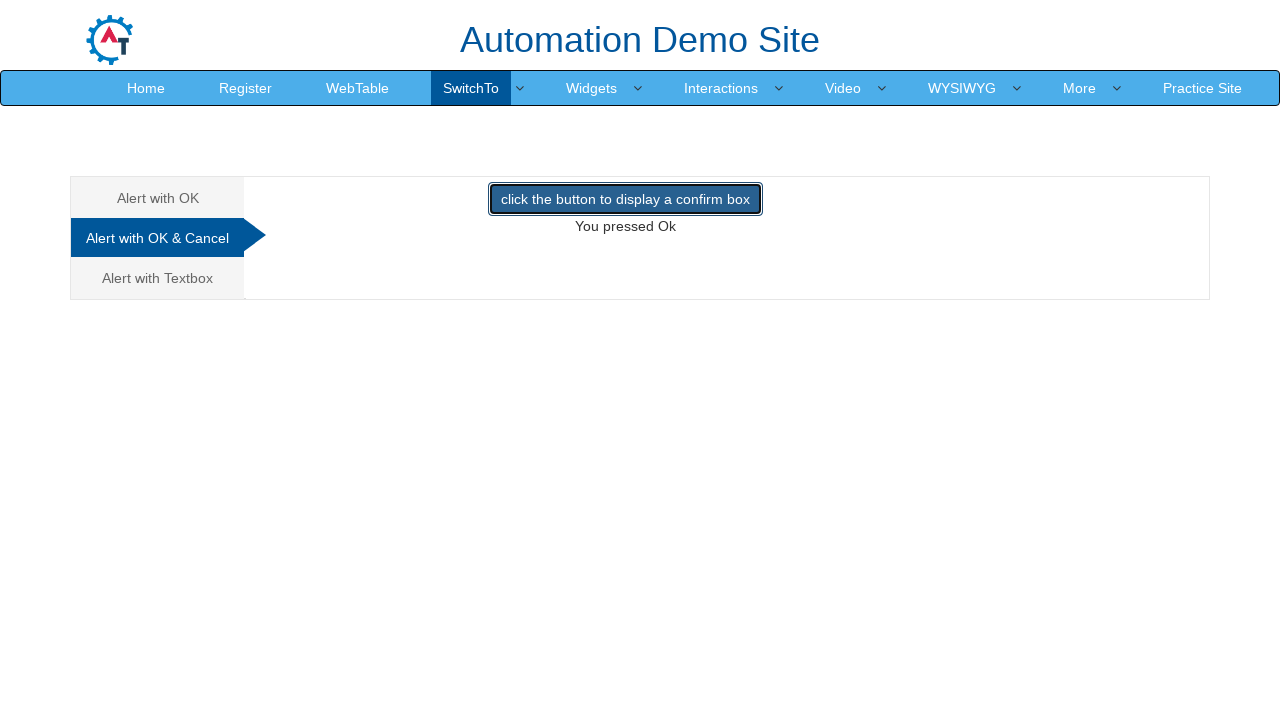

Registered one-time dialog handler to dismiss next alert
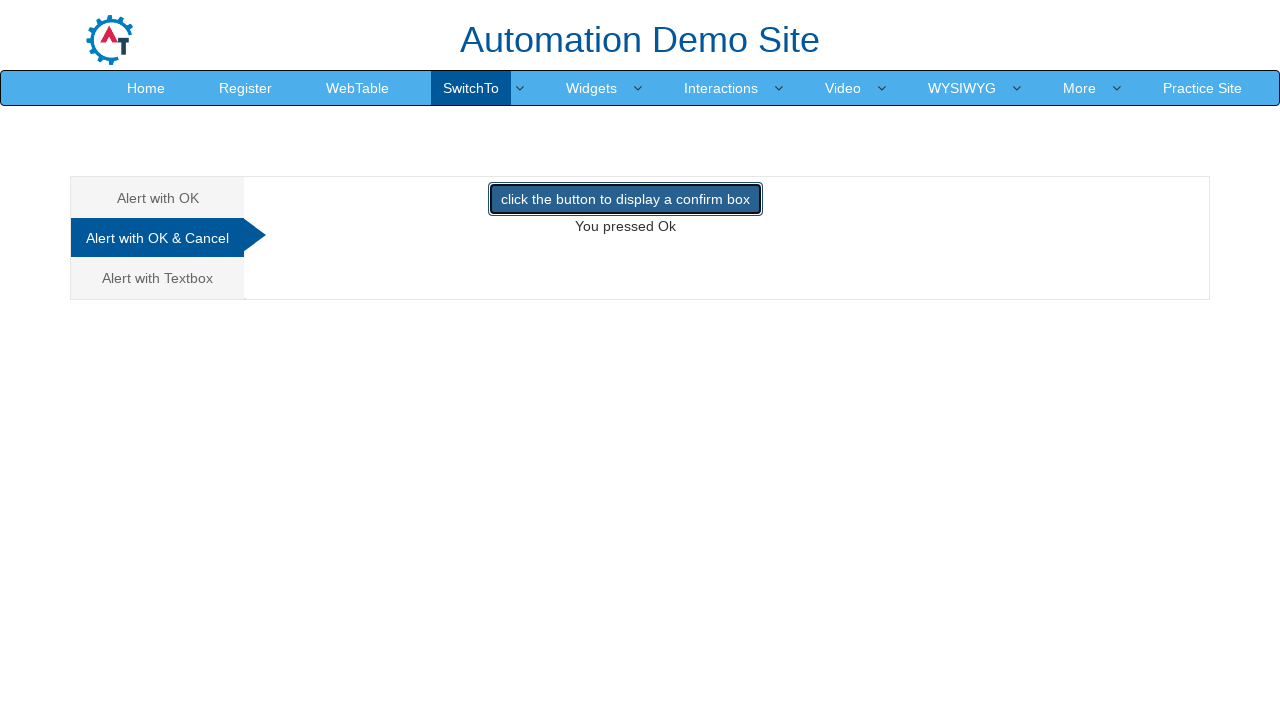

Clicked button to trigger confirmation alert and dismissed it at (625, 199) on button.btn.btn-primary
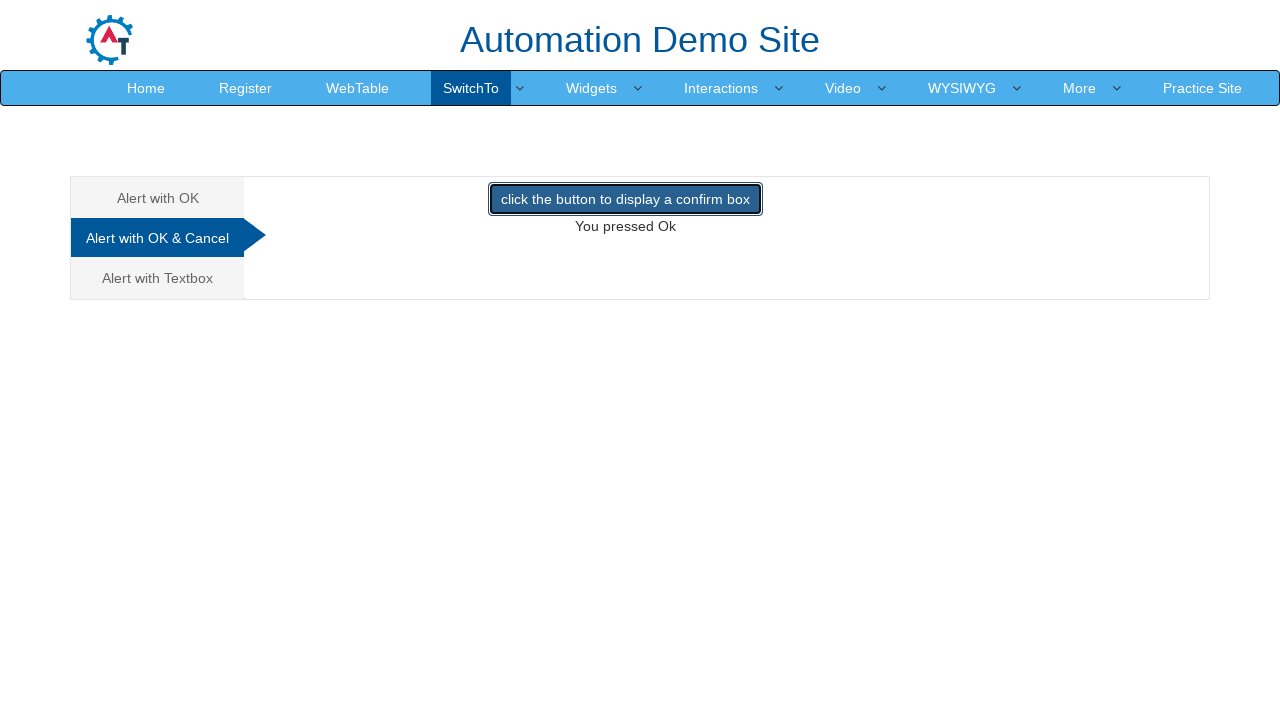

Waited 1000ms for confirmation dialog to be dismissed
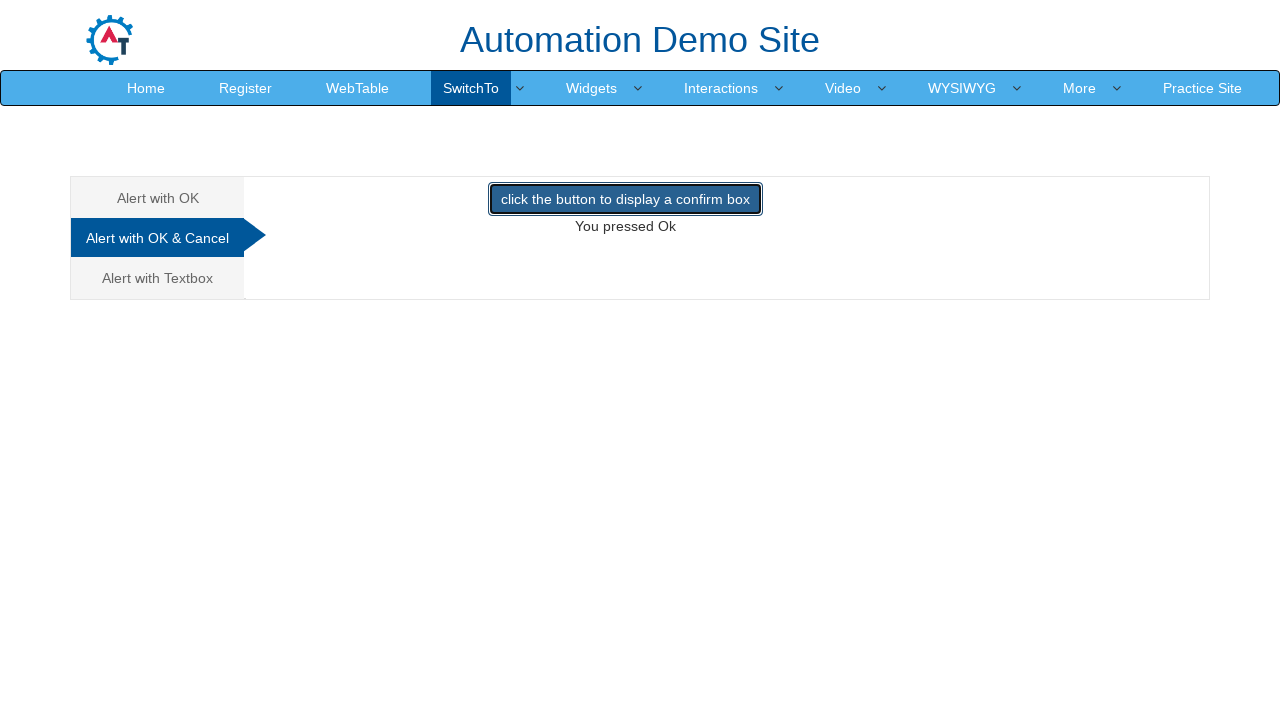

Navigated to 'Alert with Textbox' section at (158, 278) on a:text('Alert with Textbox')
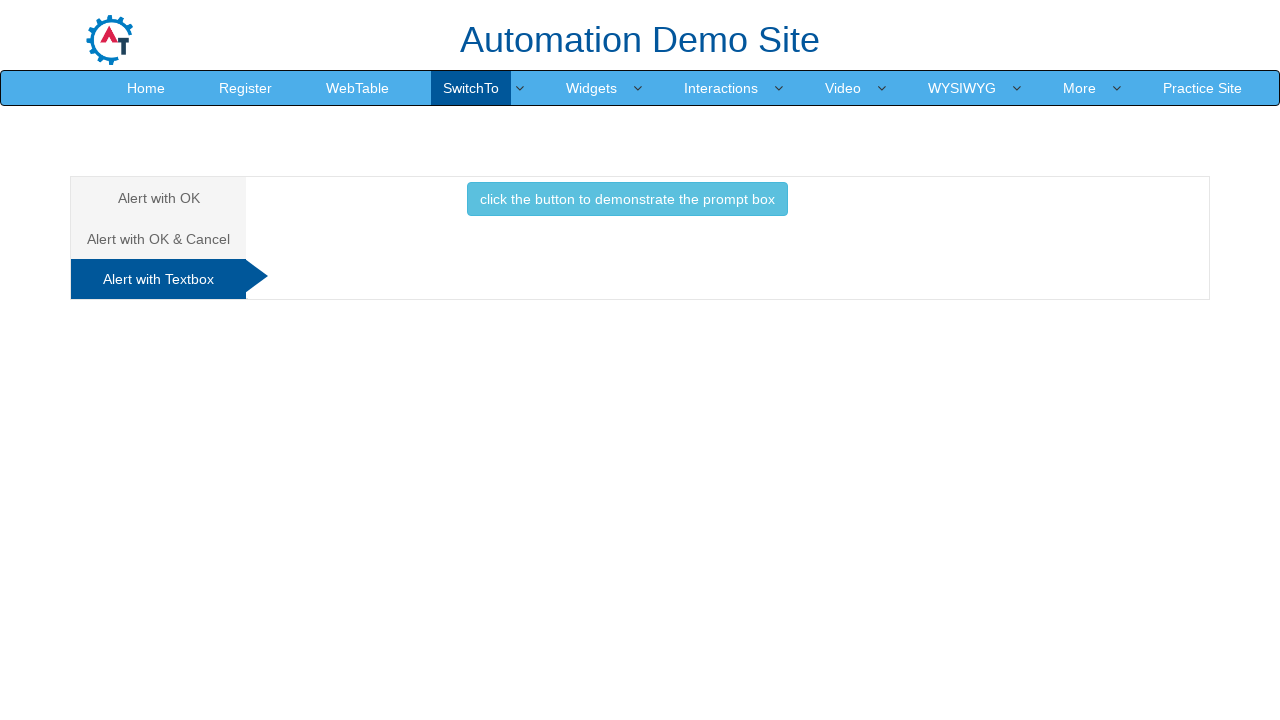

Registered one-time dialog handler to accept prompt with 'Helloworld'
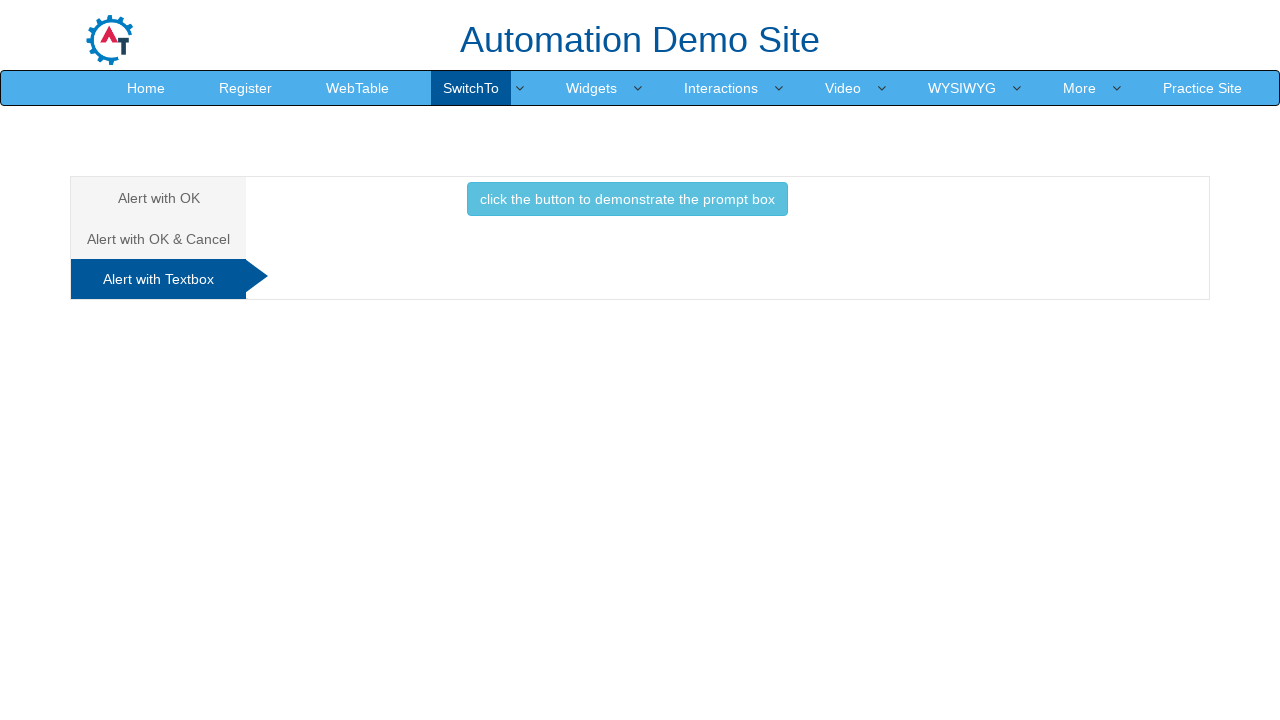

Clicked button to trigger prompt alert and submitted 'Helloworld' at (627, 199) on button.btn.btn-info
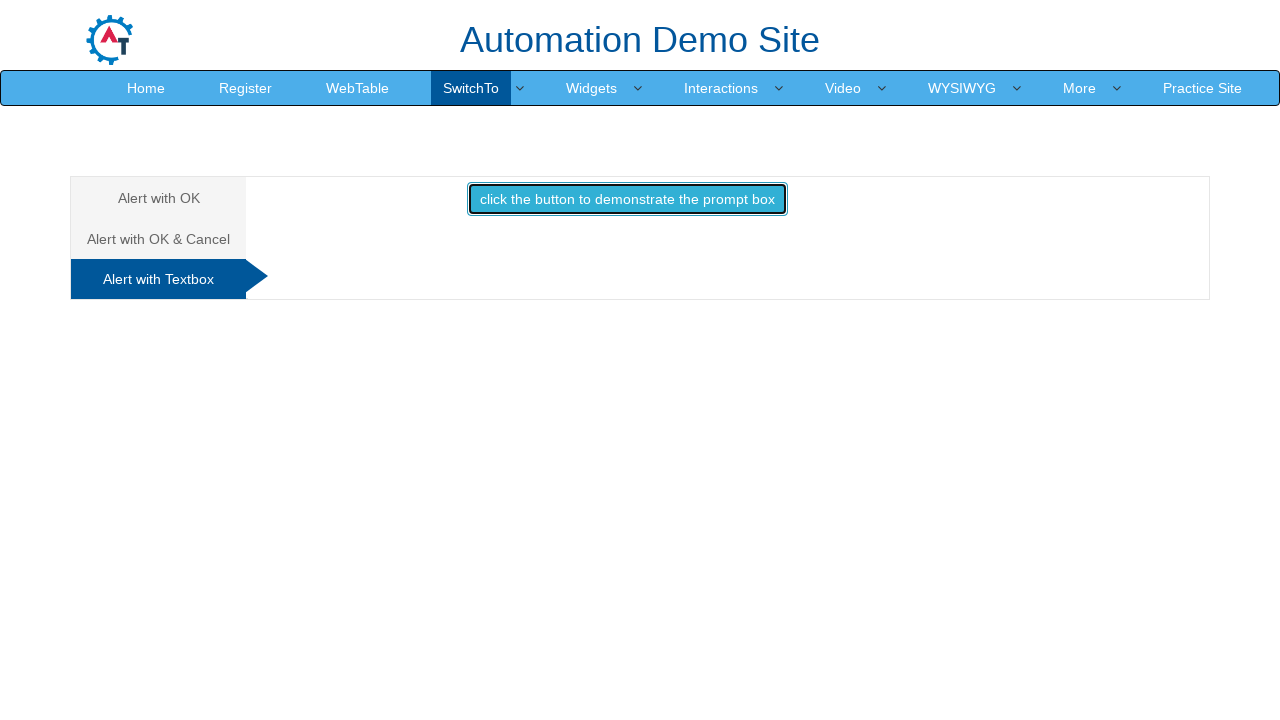

Waited 1000ms for prompt alert to be processed
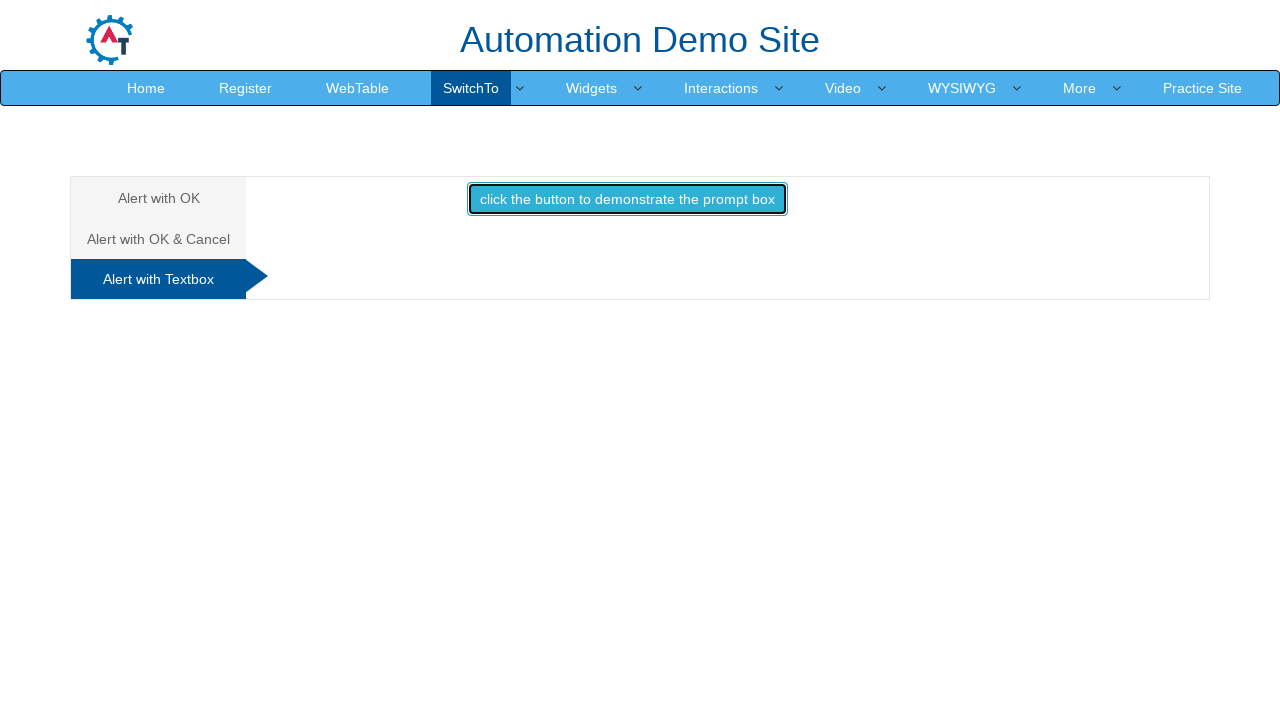

Registered one-time dialog handler to dismiss next prompt
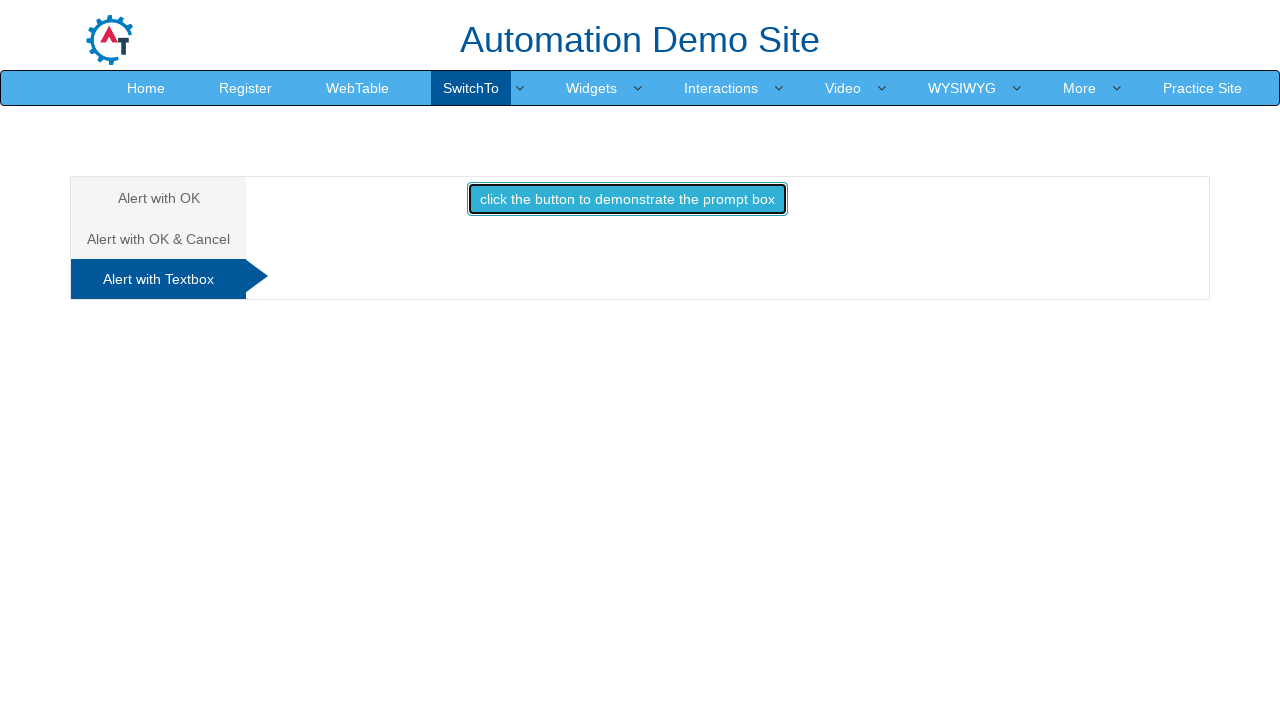

Clicked button to trigger prompt alert and dismissed it at (627, 199) on button.btn.btn-info
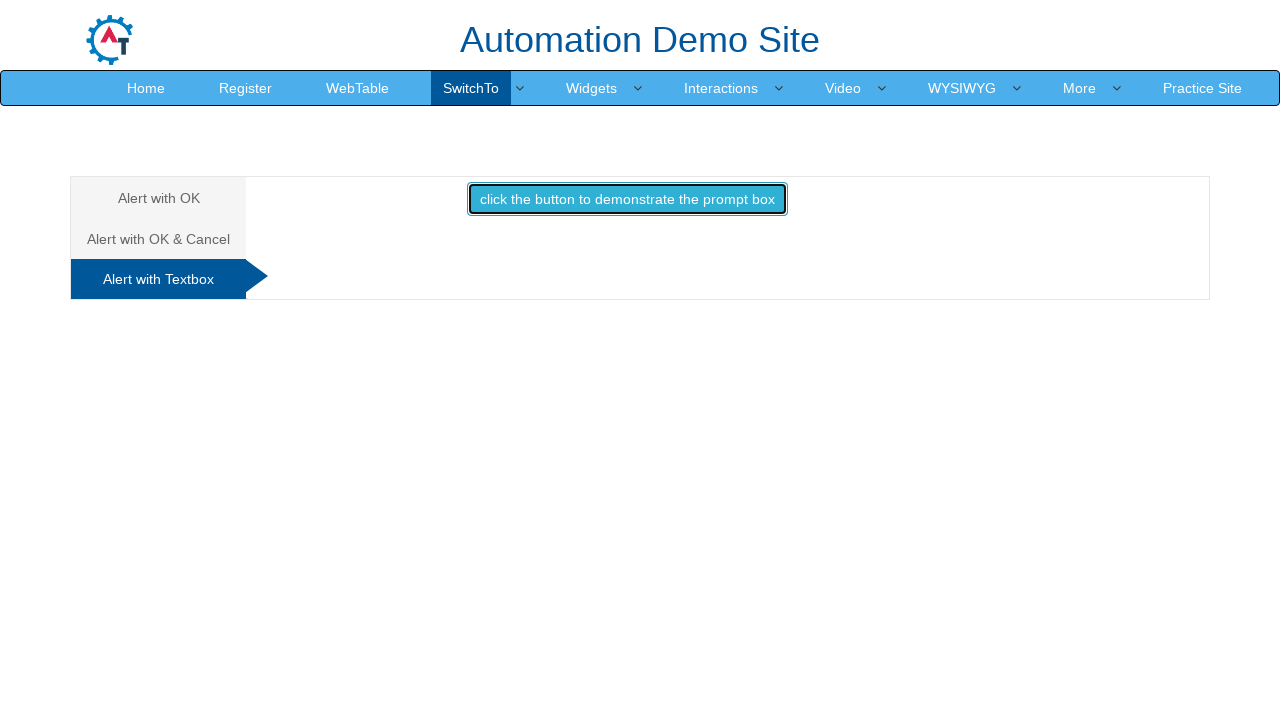

Waited 1000ms for prompt alert to be dismissed
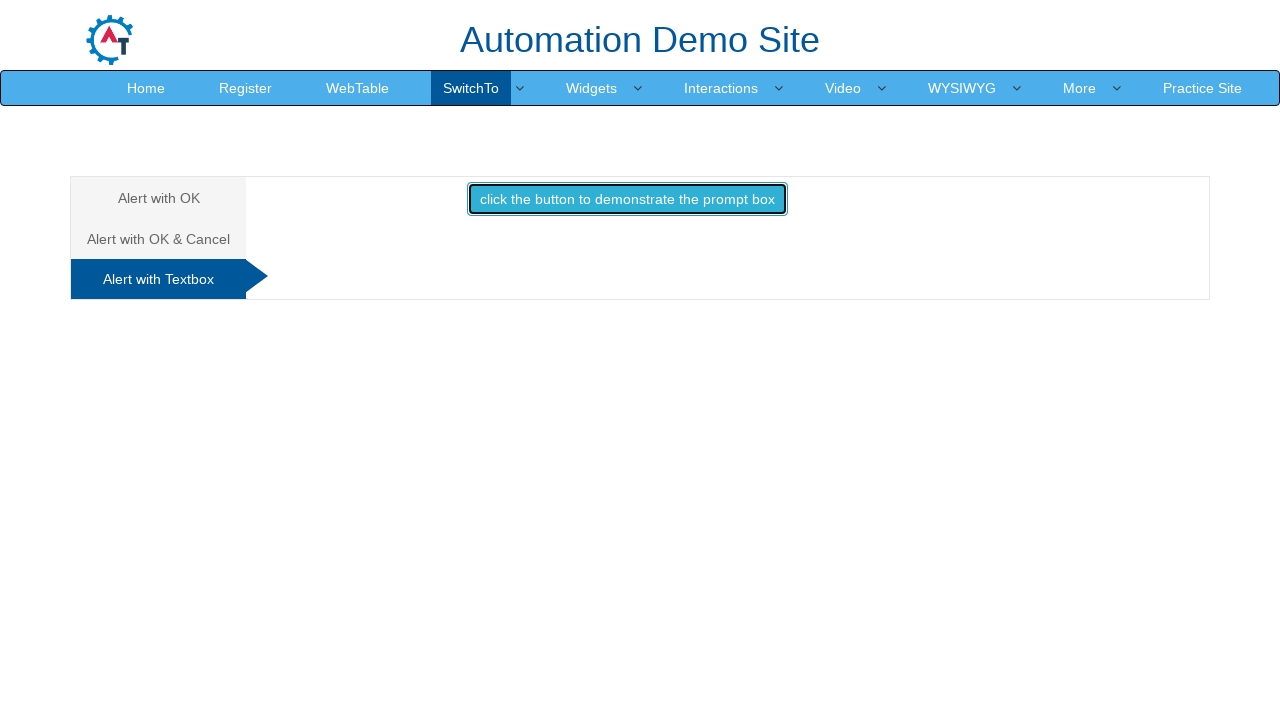

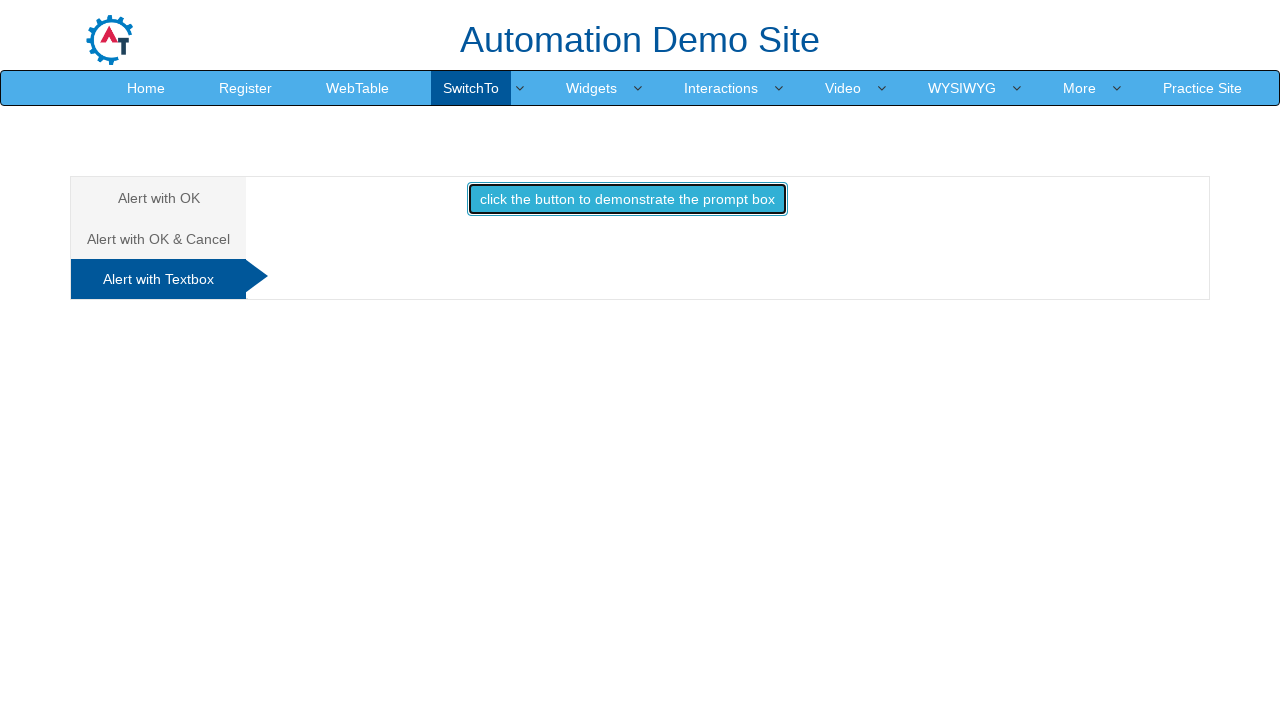